Tests input field functionality by setting a value and verifying it was entered correctly

Starting URL: https://guinea-pig.webdriver.io/

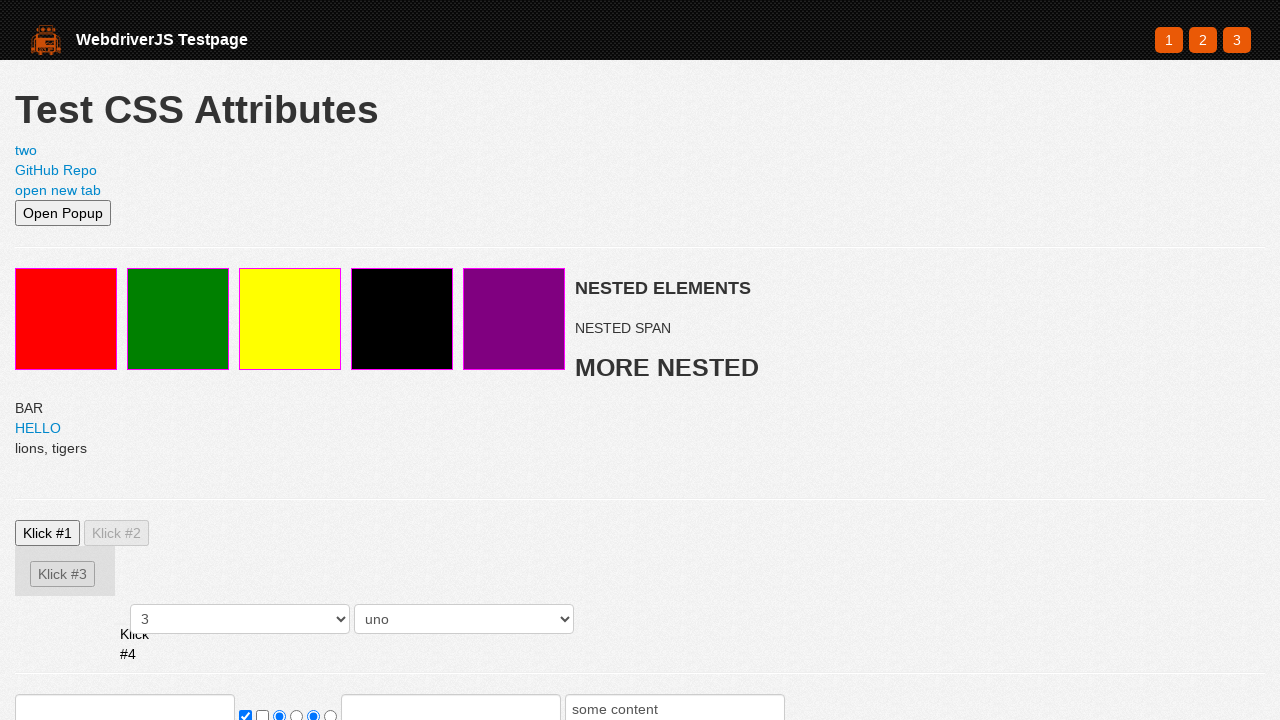

Filled input field with 'Hello World' on input
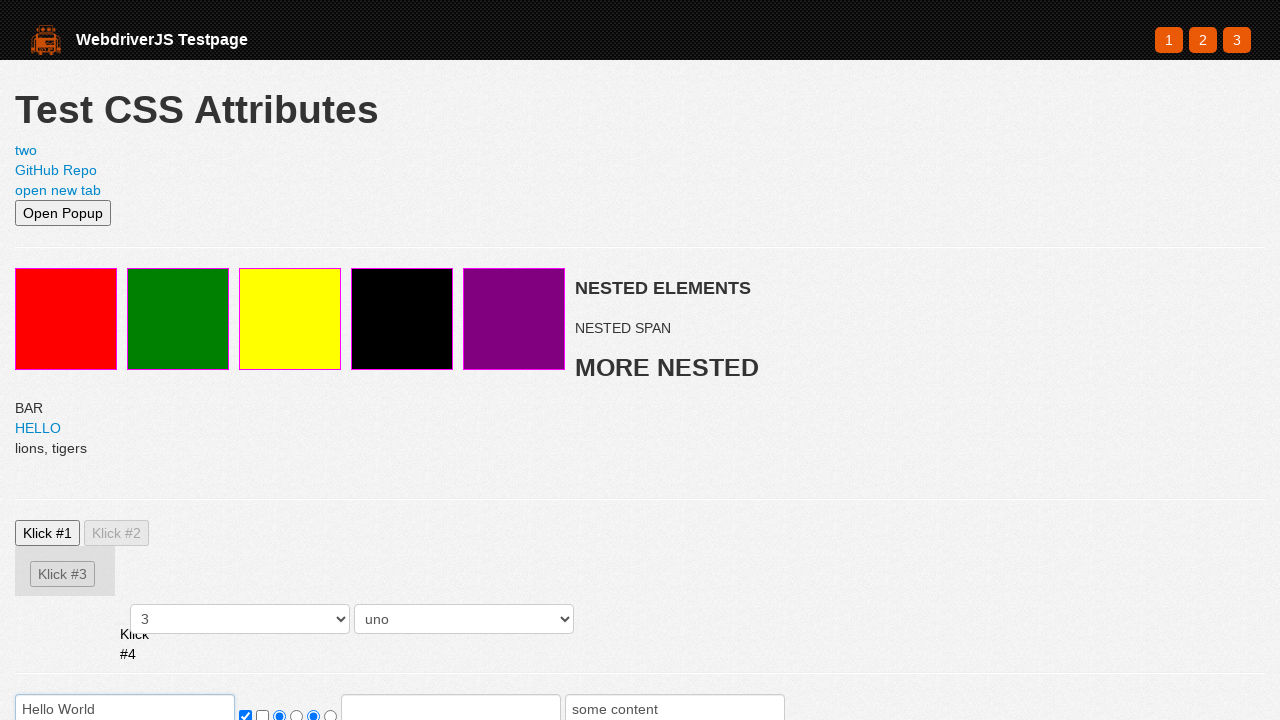

Verified input field contains 'Hello World'
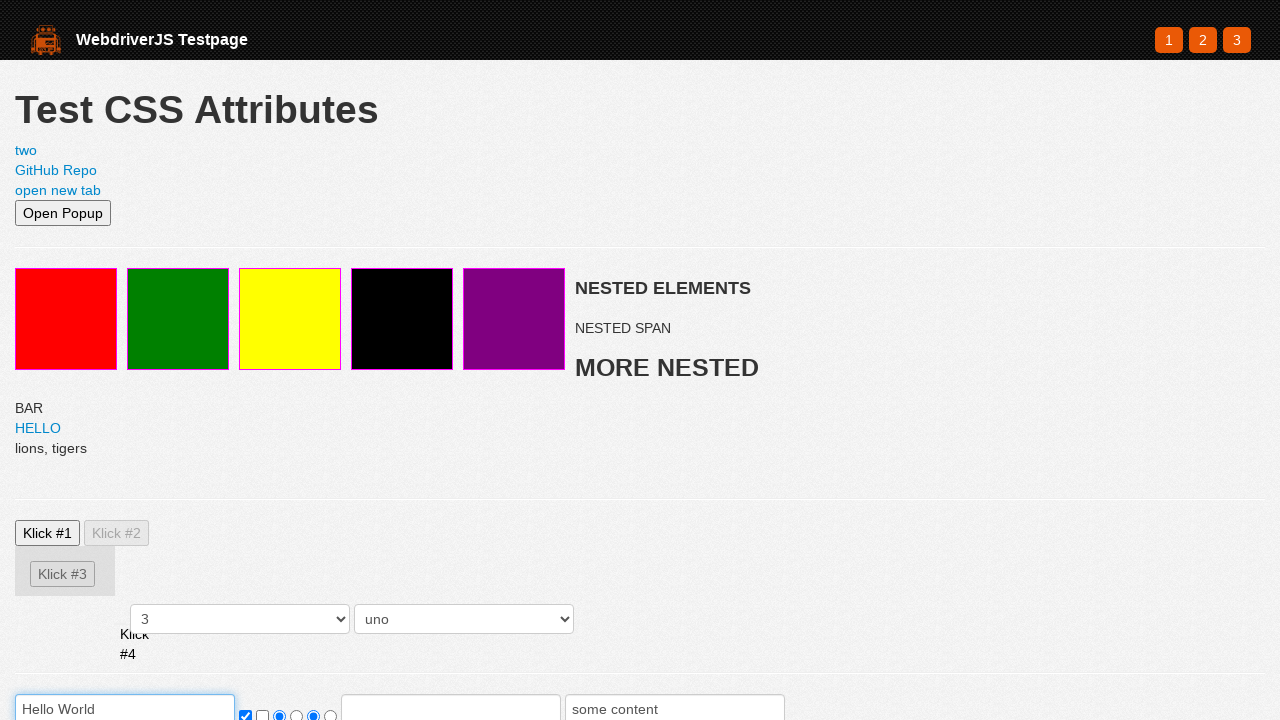

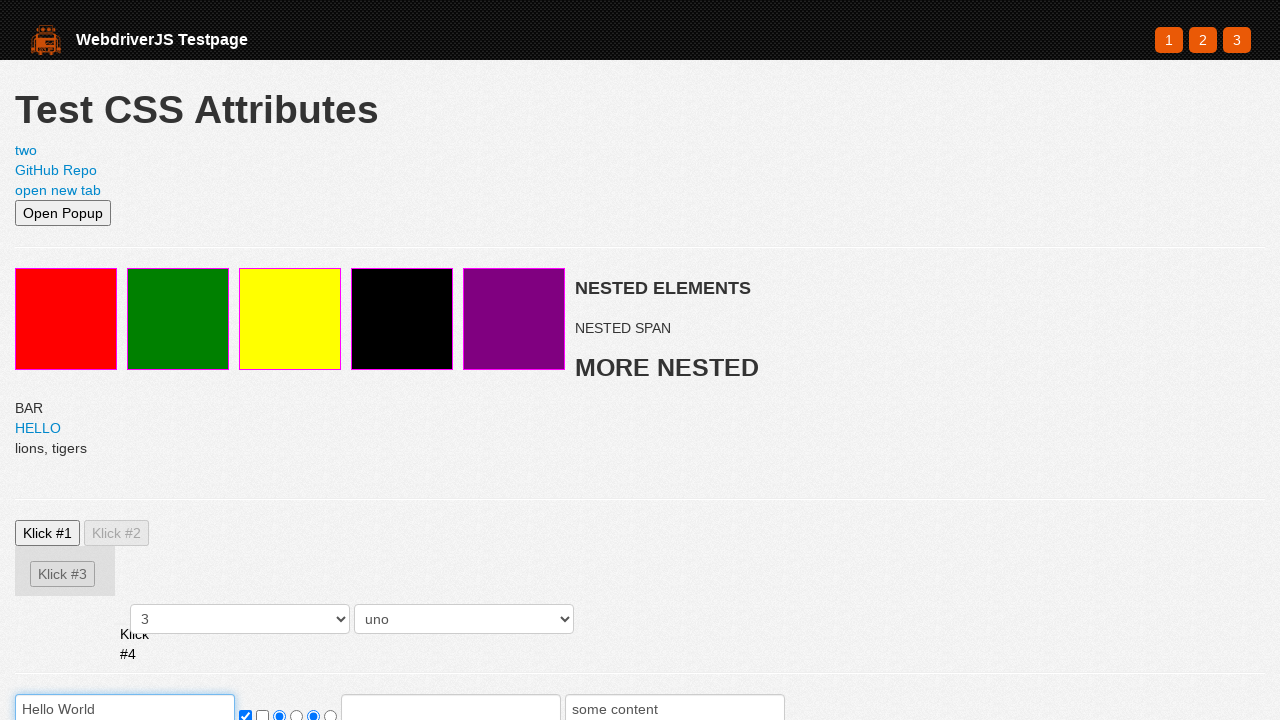